Tests homepage load performance by measuring page load time and checking if it loads within 5 seconds

Starting URL: https://app.floworx-iq.com

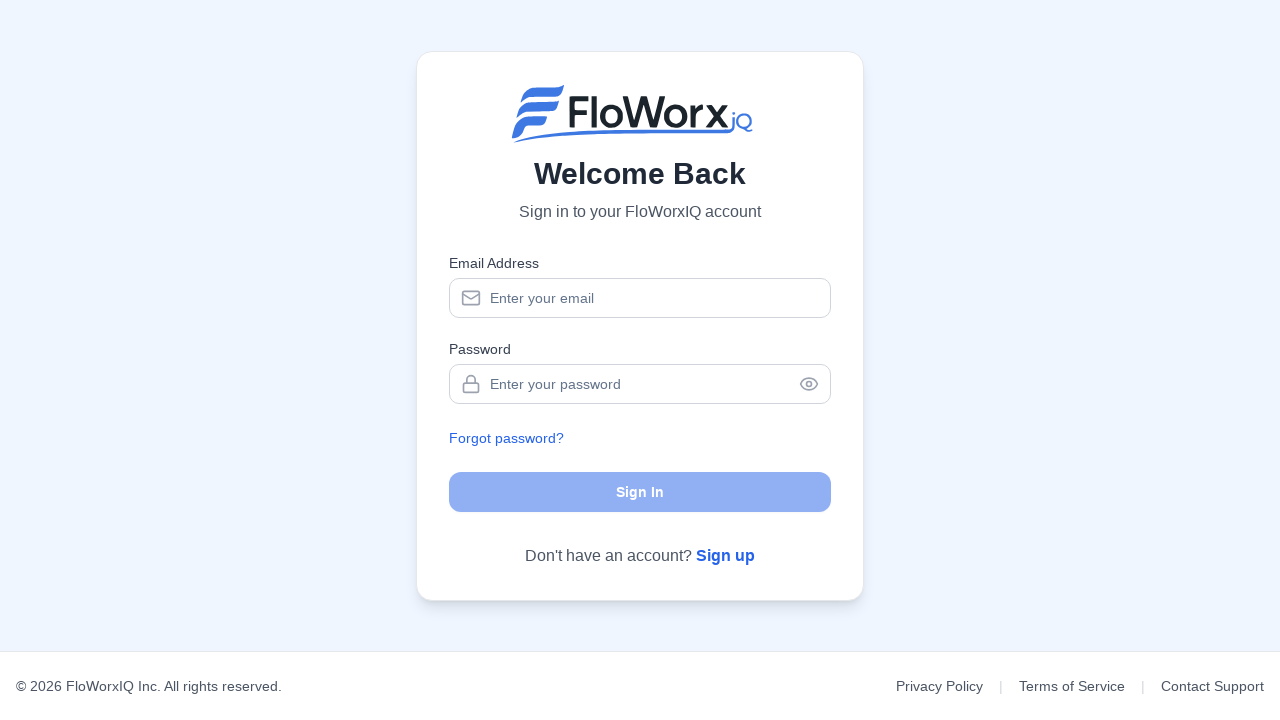

Navigated to https://app.floworx-iq.com
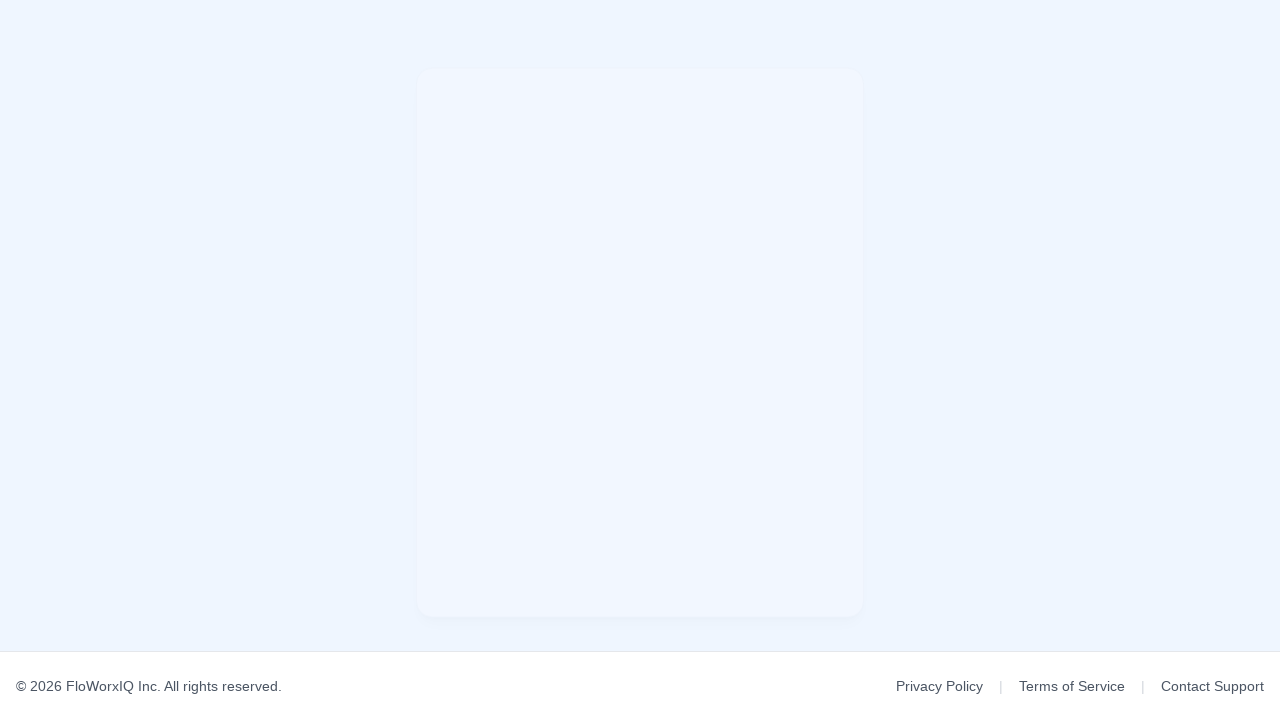

Page fully loaded (networkidle) in 1.21 seconds
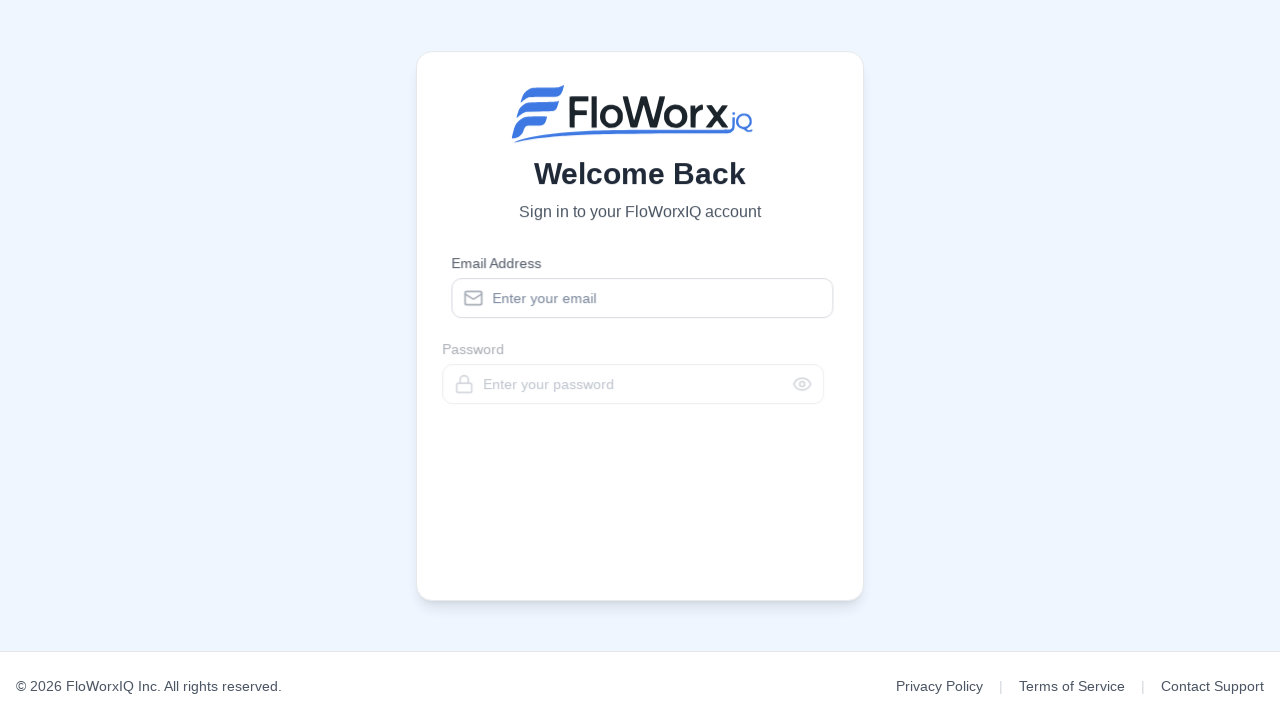

Verified homepage loaded within 5 seconds (1.21s)
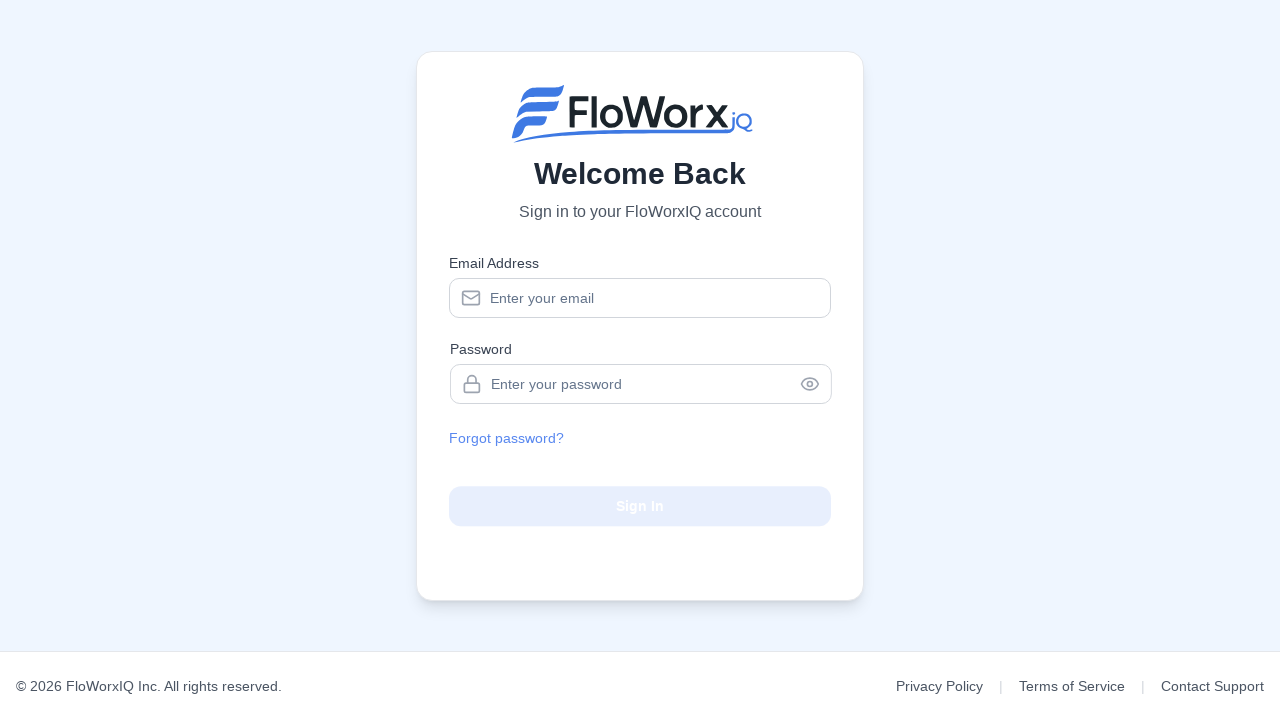

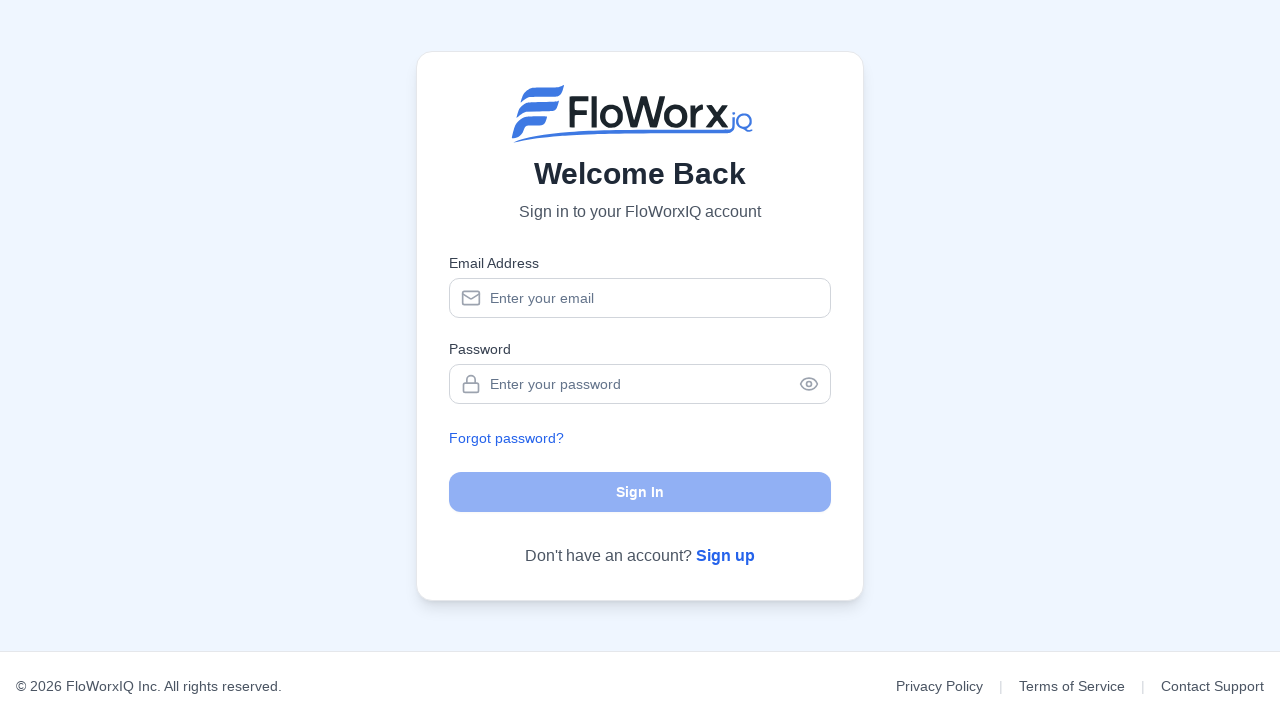